Tests navigation on python.org by clicking through various links (About, Documentation, Docs), then uses browser back navigation, performs a search, and navigates to the Selenium documentation page.

Starting URL: https://www.python.org/

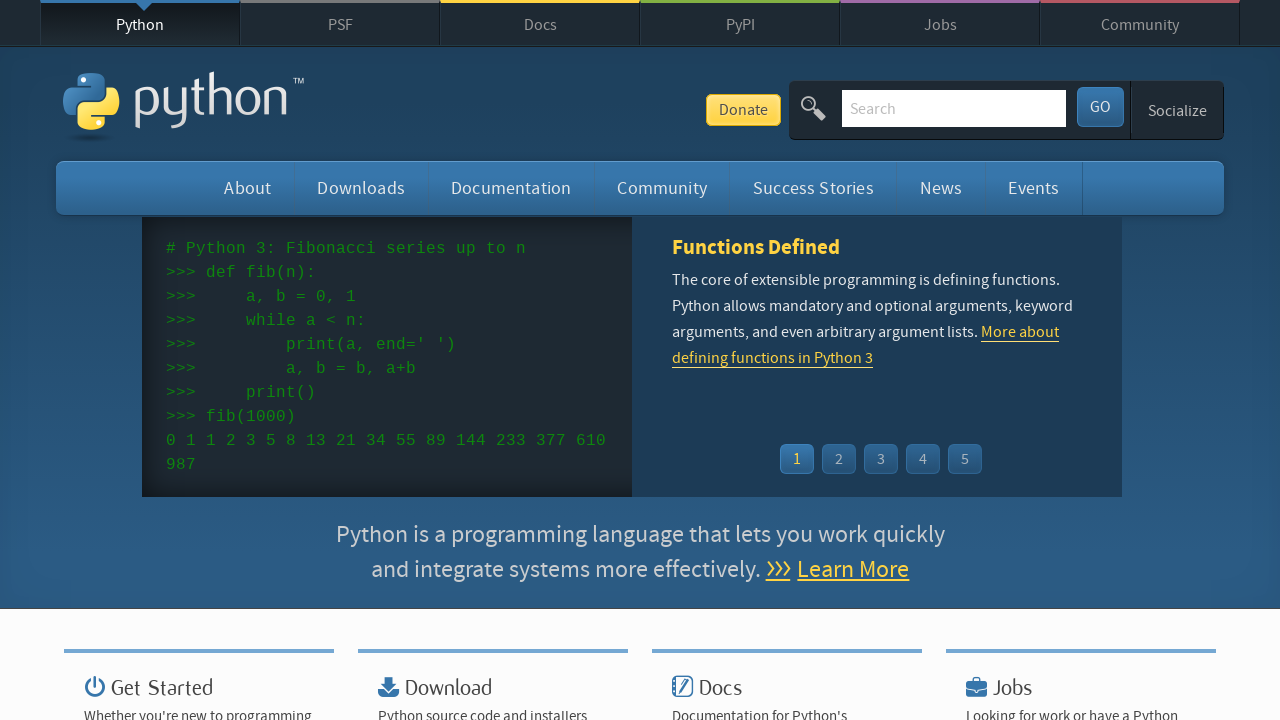

Clicked on 'About' link at (248, 188) on a:text('About')
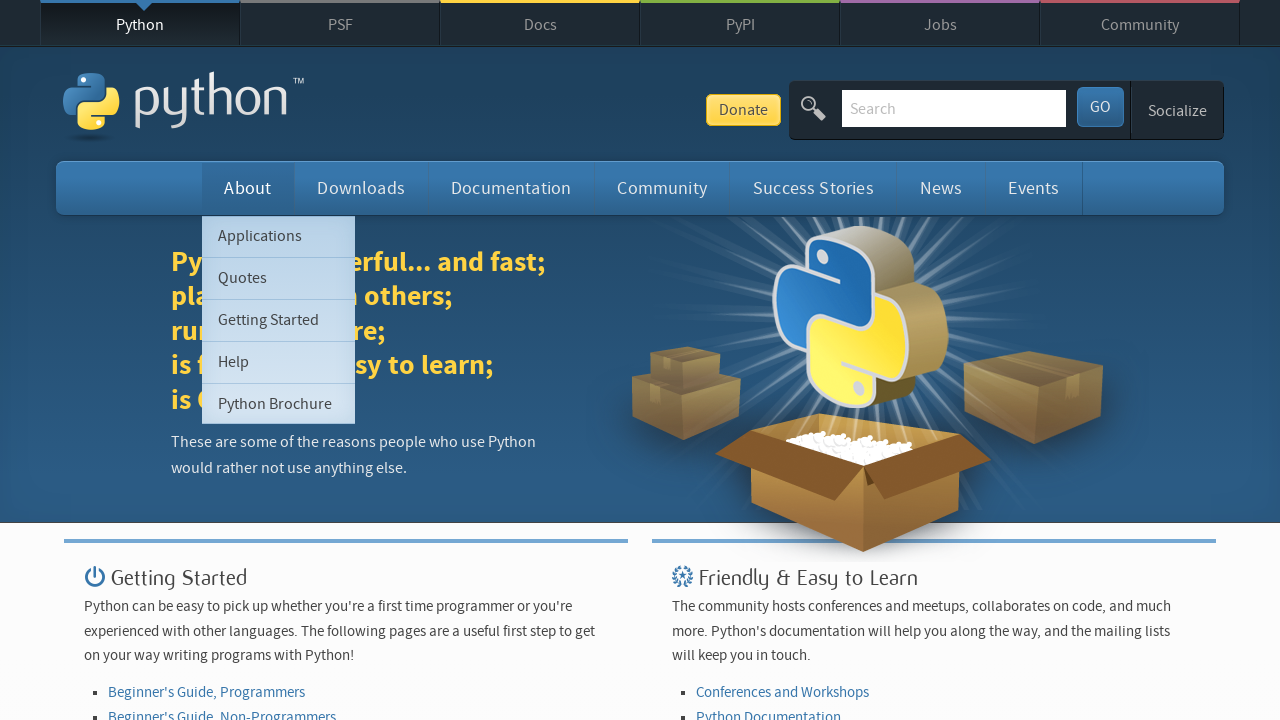

Clicked on 'Documentation' link at (511, 188) on a:text('Documentation')
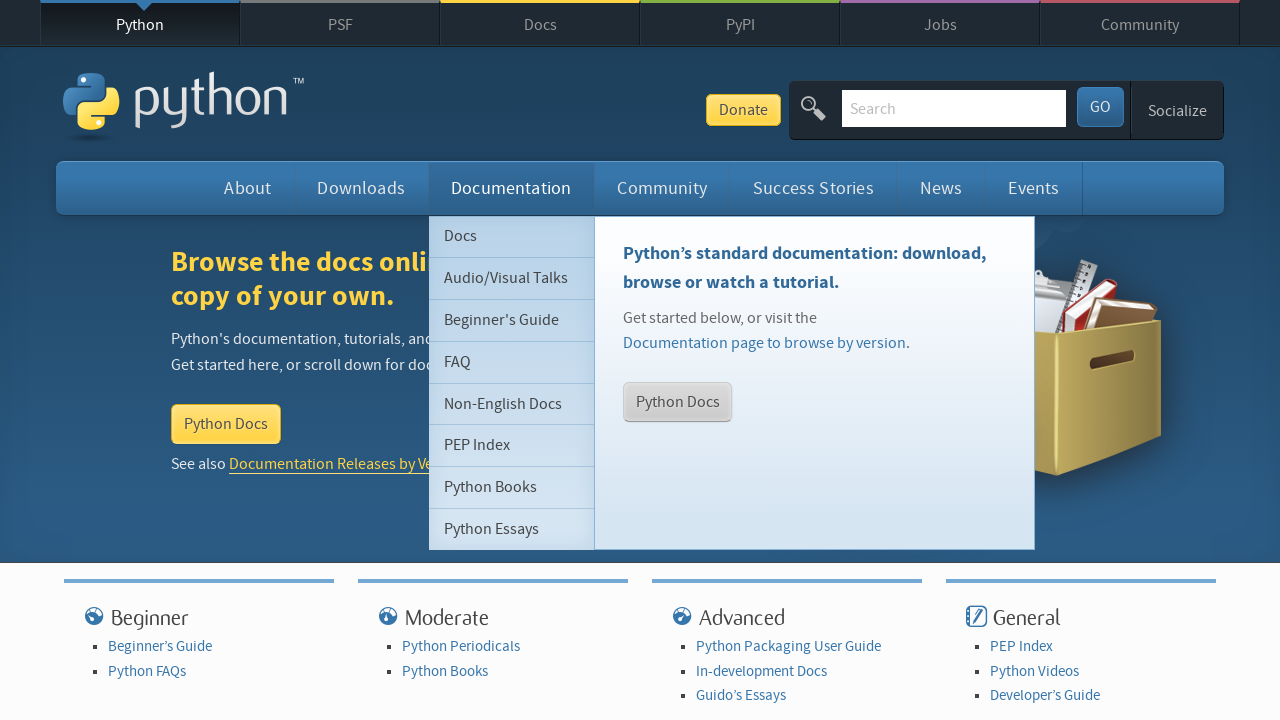

Clicked on 'Docs' link at (540, 24) on a:text('Docs')
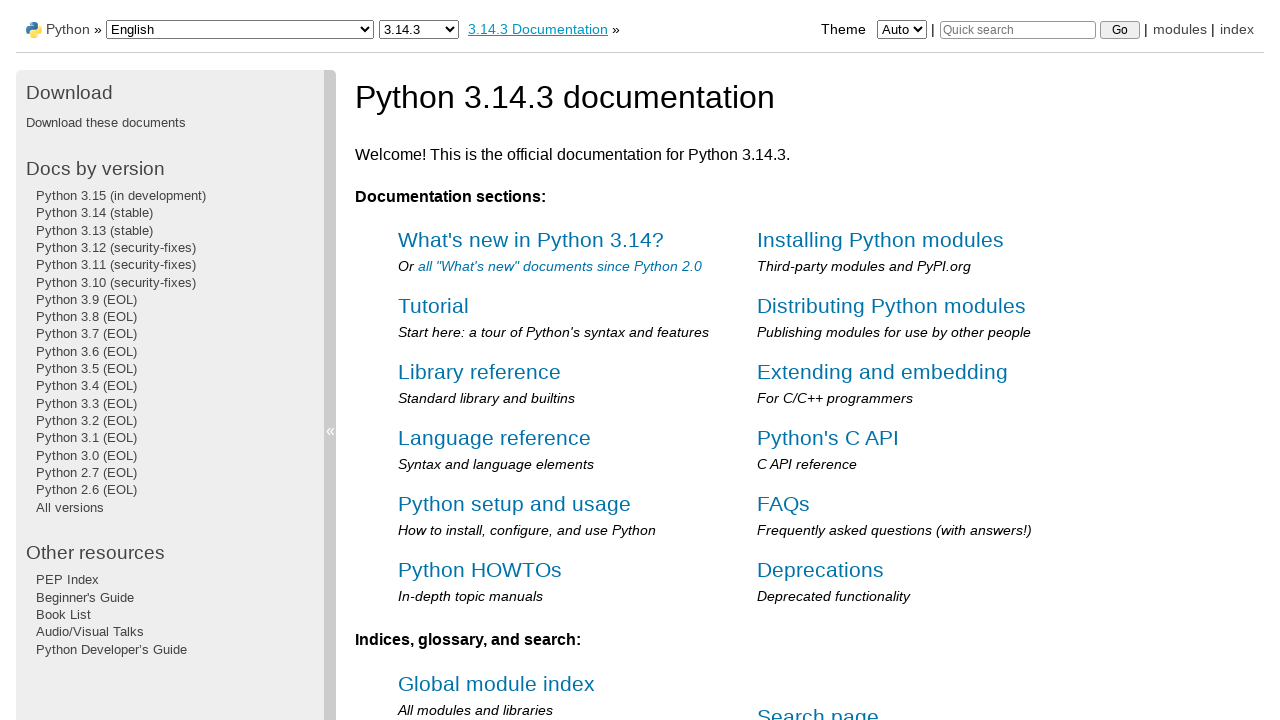

Navigated back using browser back button
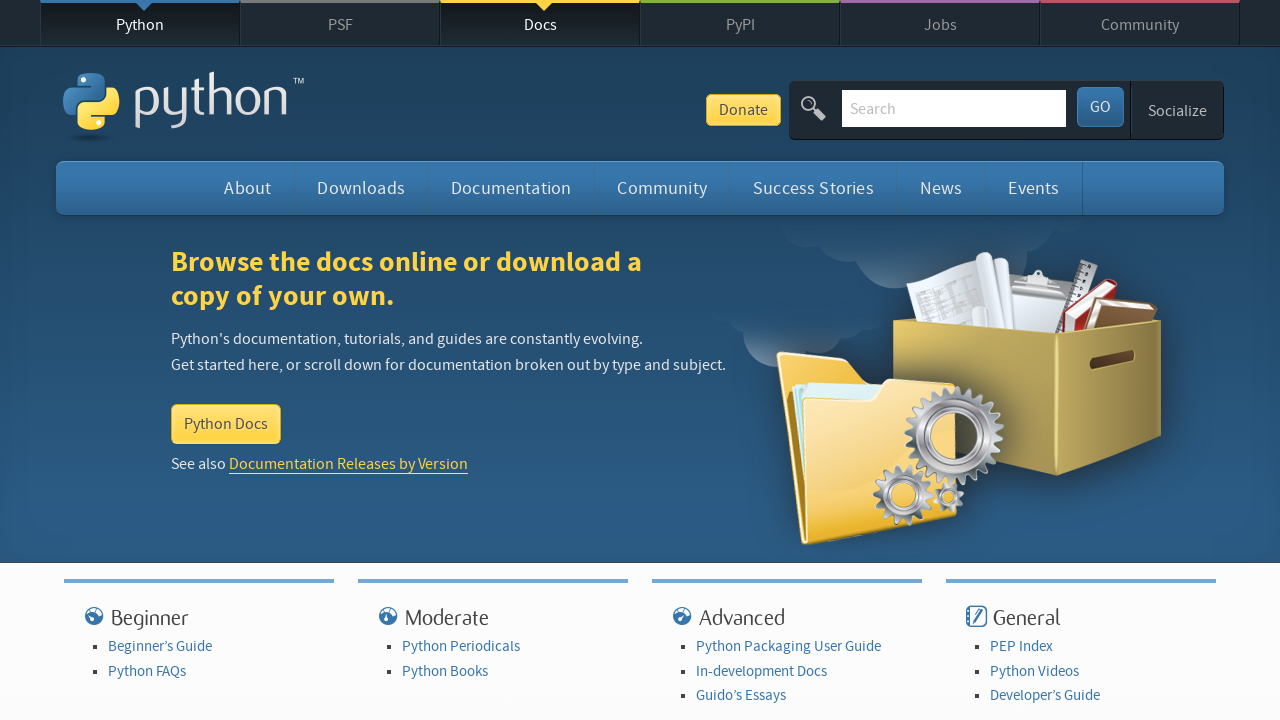

Filled search field with 'selenium' on #id-search-field
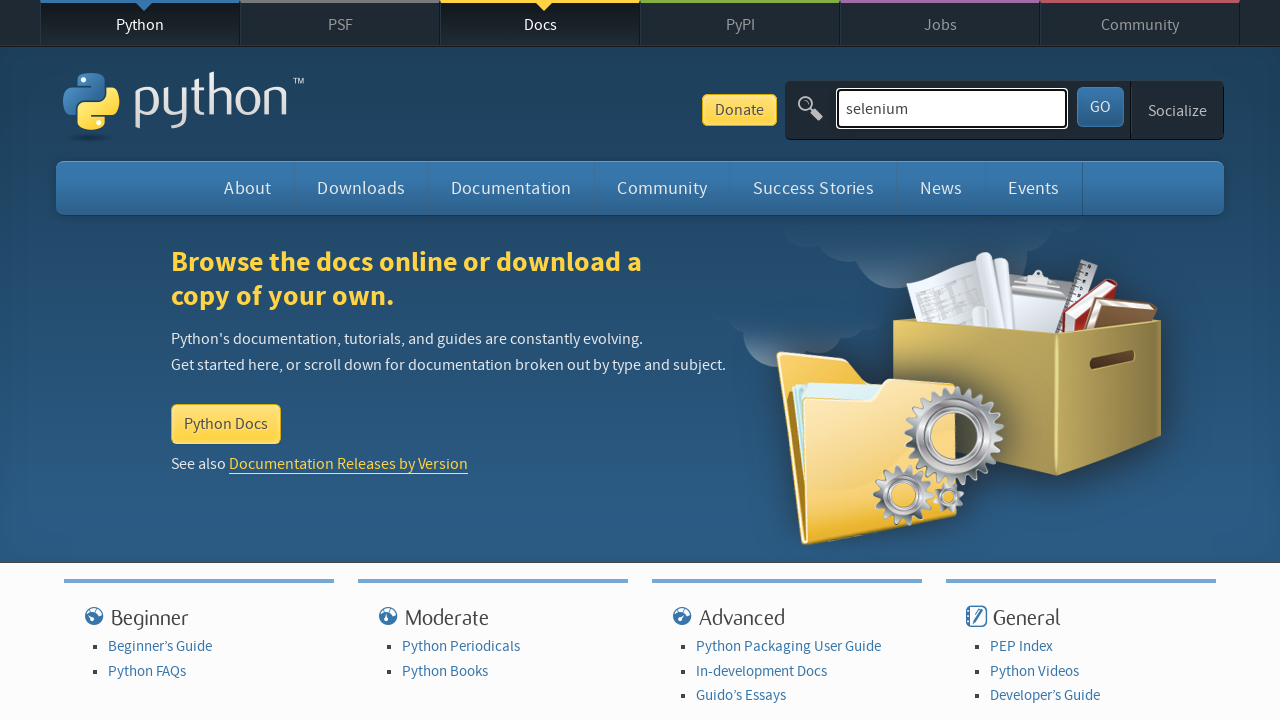

Pressed Enter to submit search on #id-search-field
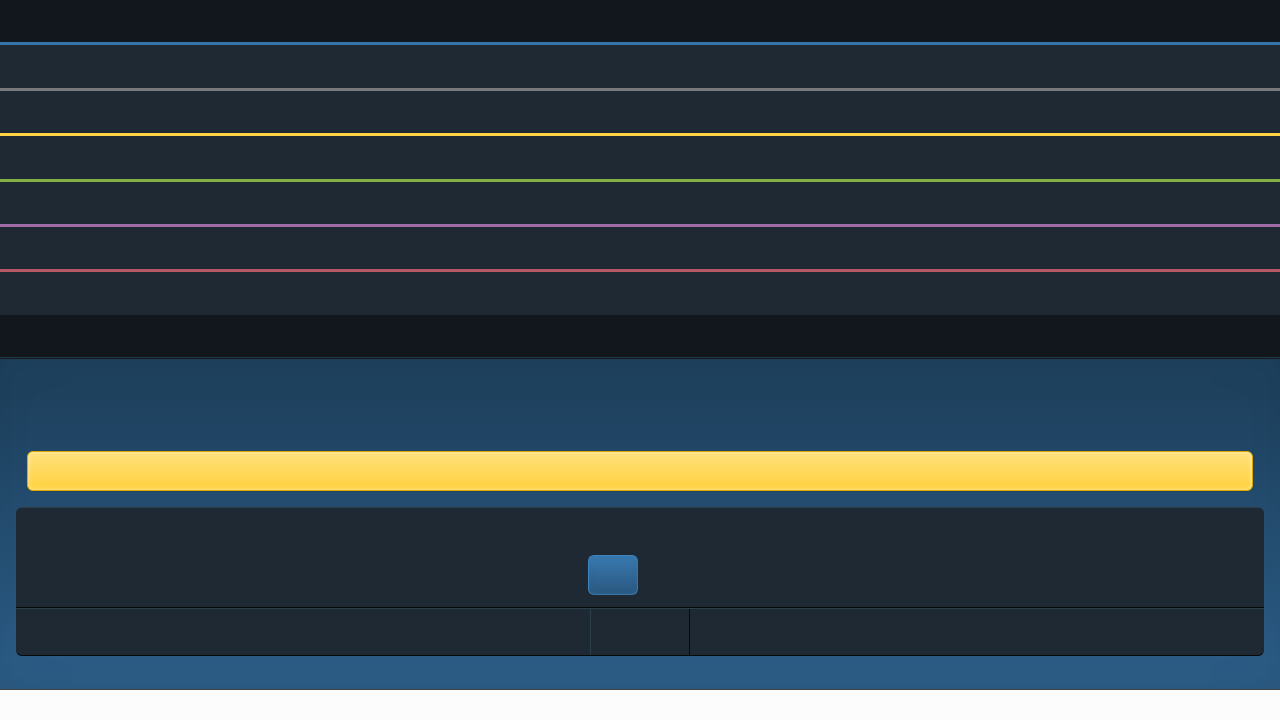

Waited for search results to load (networkidle)
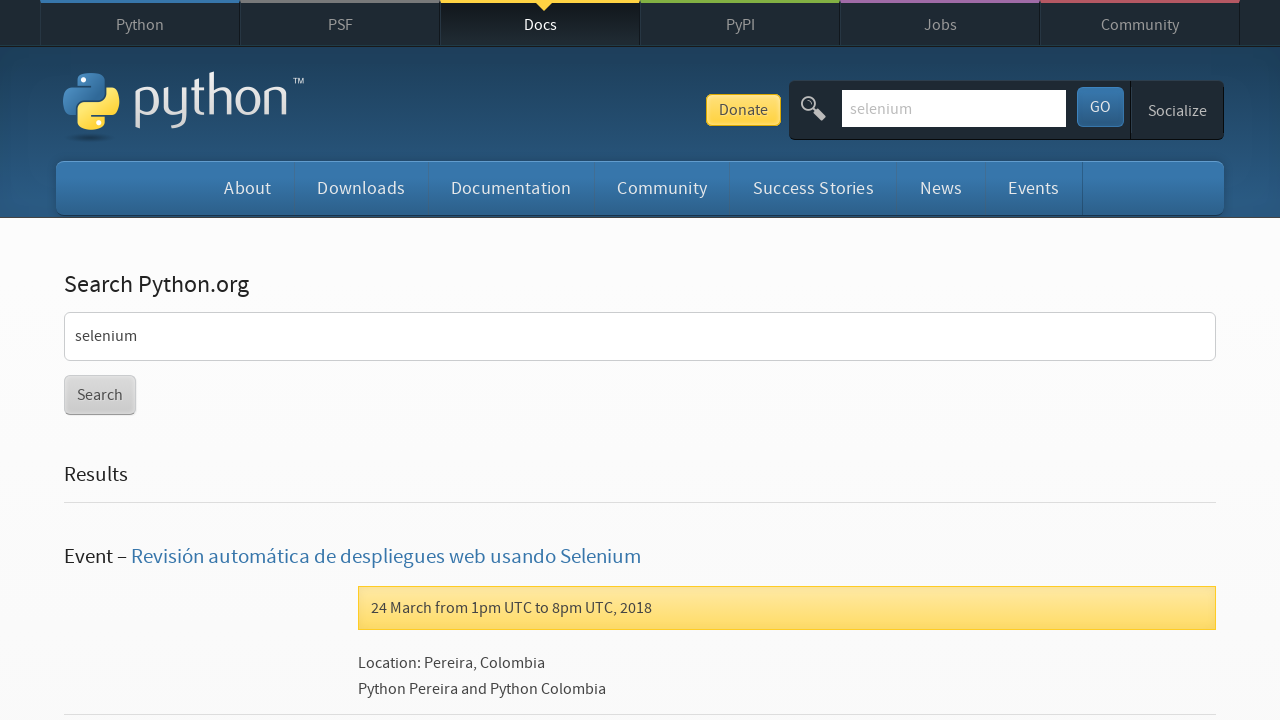

Navigated to Selenium documentation page
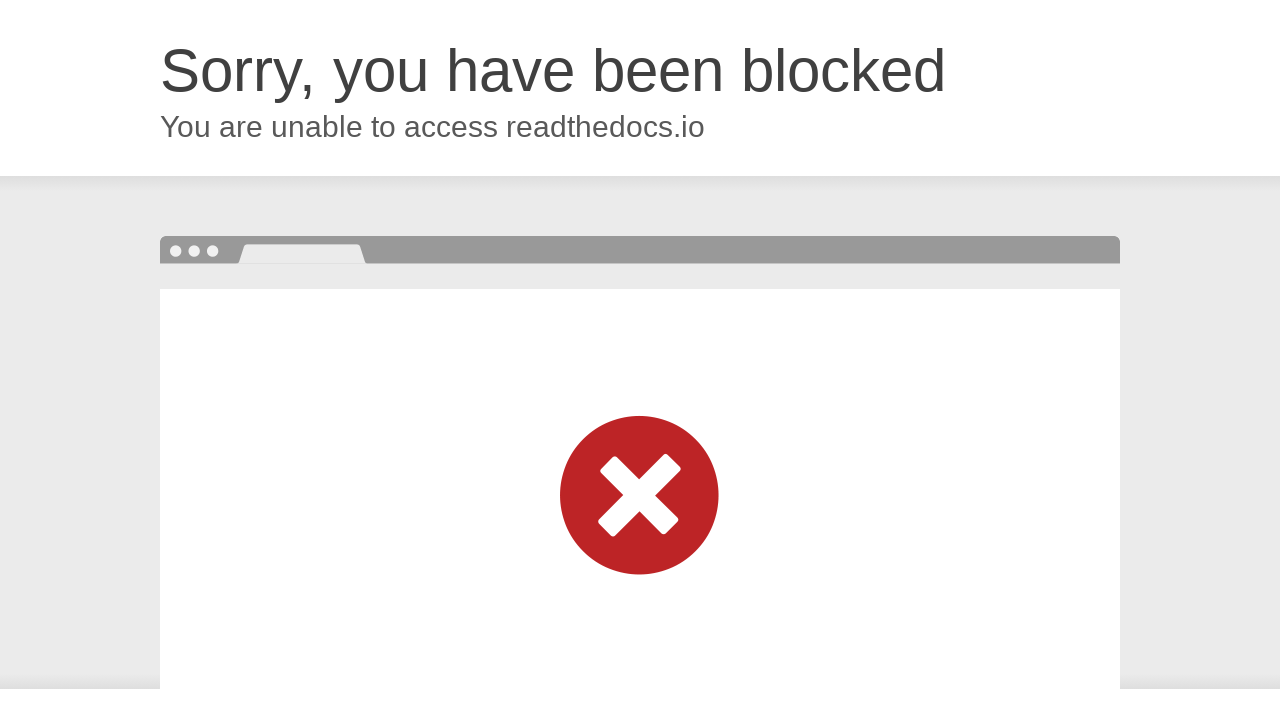

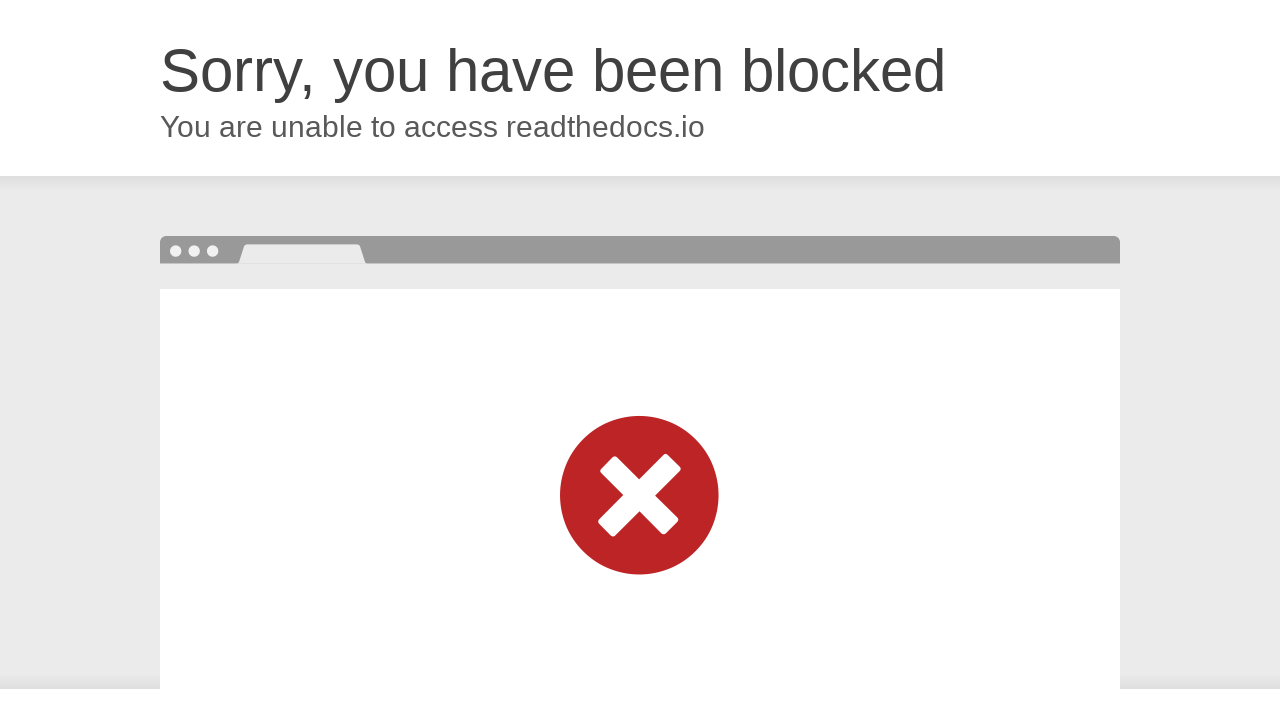